Tests single select dropdown by selecting an option and submitting the form

Starting URL: https://www.qa-practice.com/elements/select/single_select

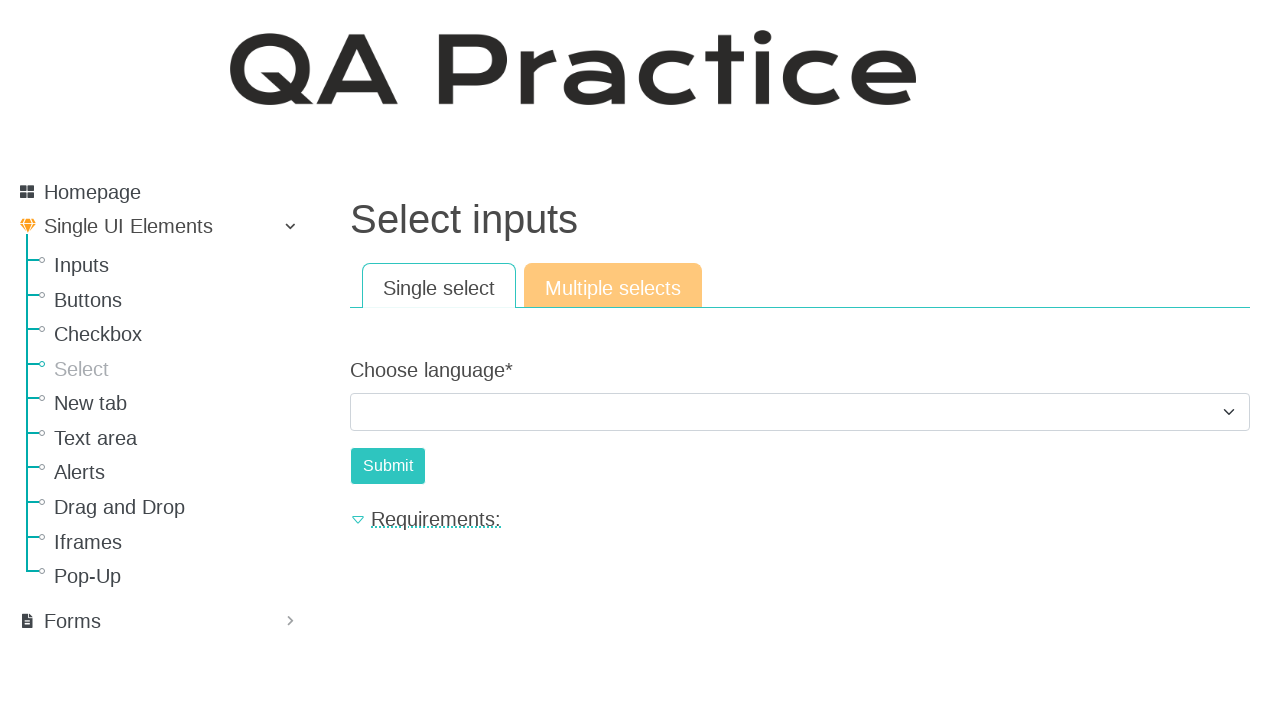

Selected 'Java' from the single select dropdown on //*[@name="choose_language"]
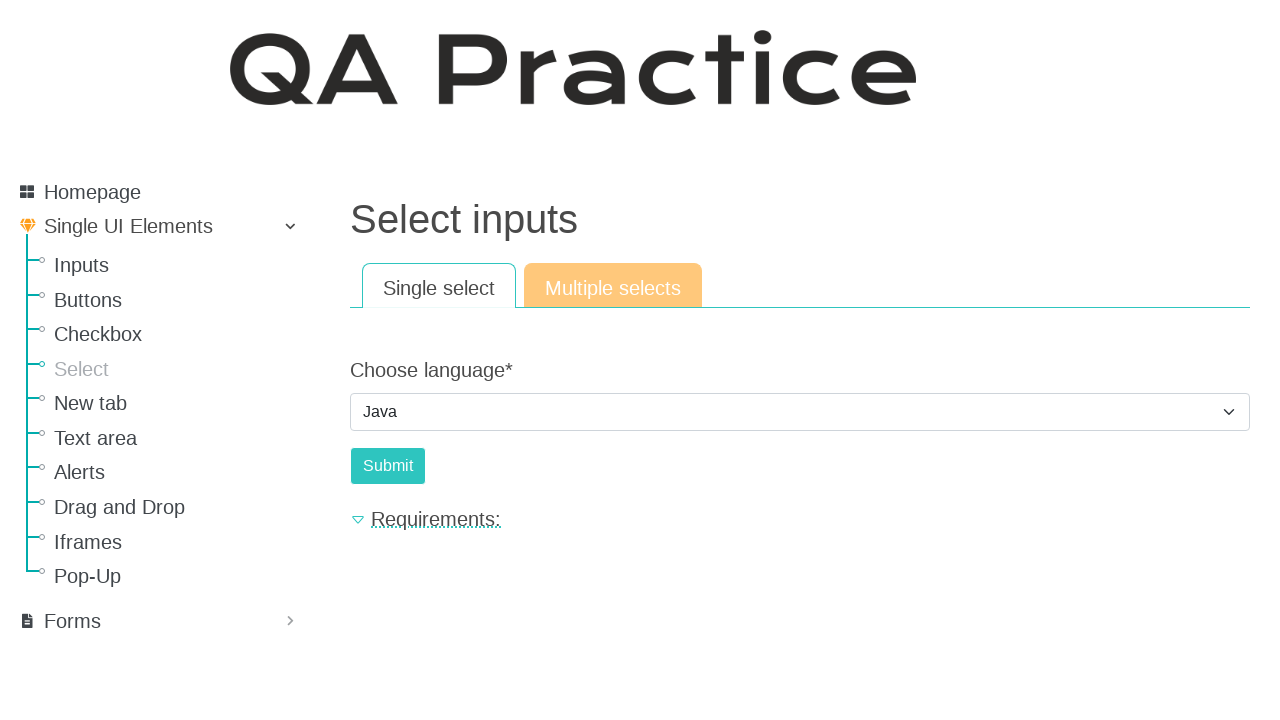

Clicked submit button to submit the form at (388, 466) on xpath=//*[@id="submit-id-submit"]
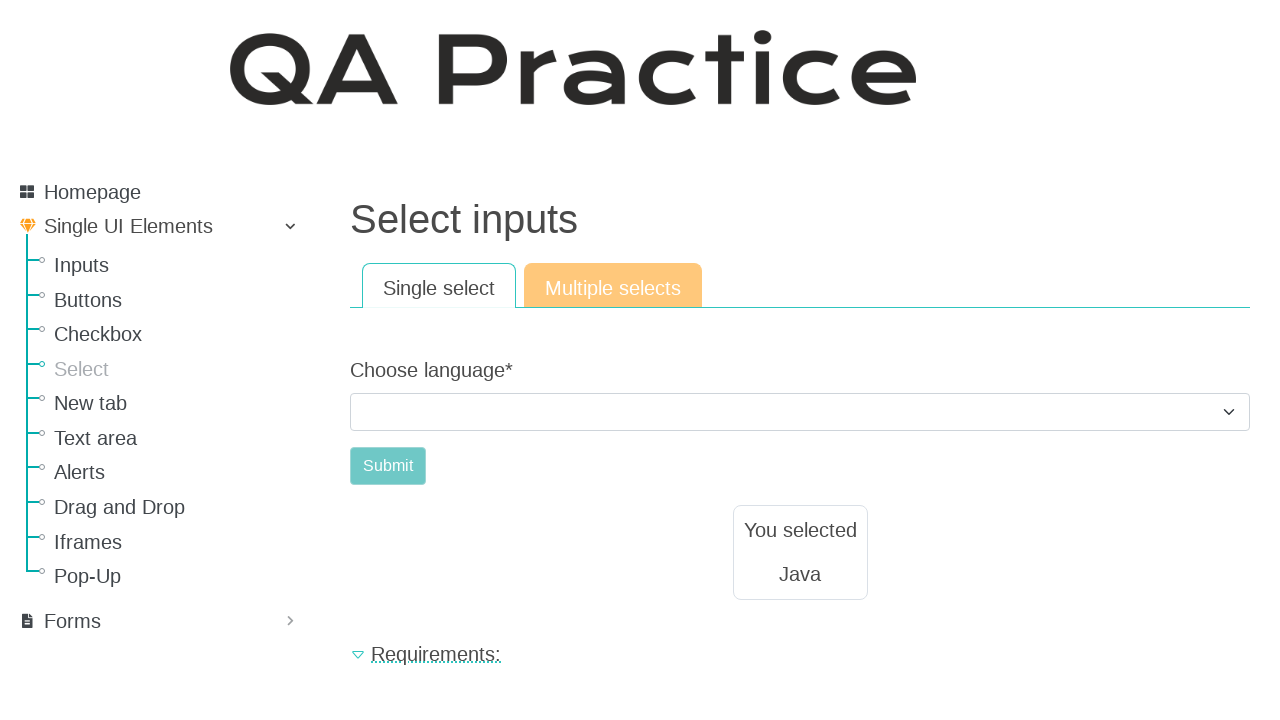

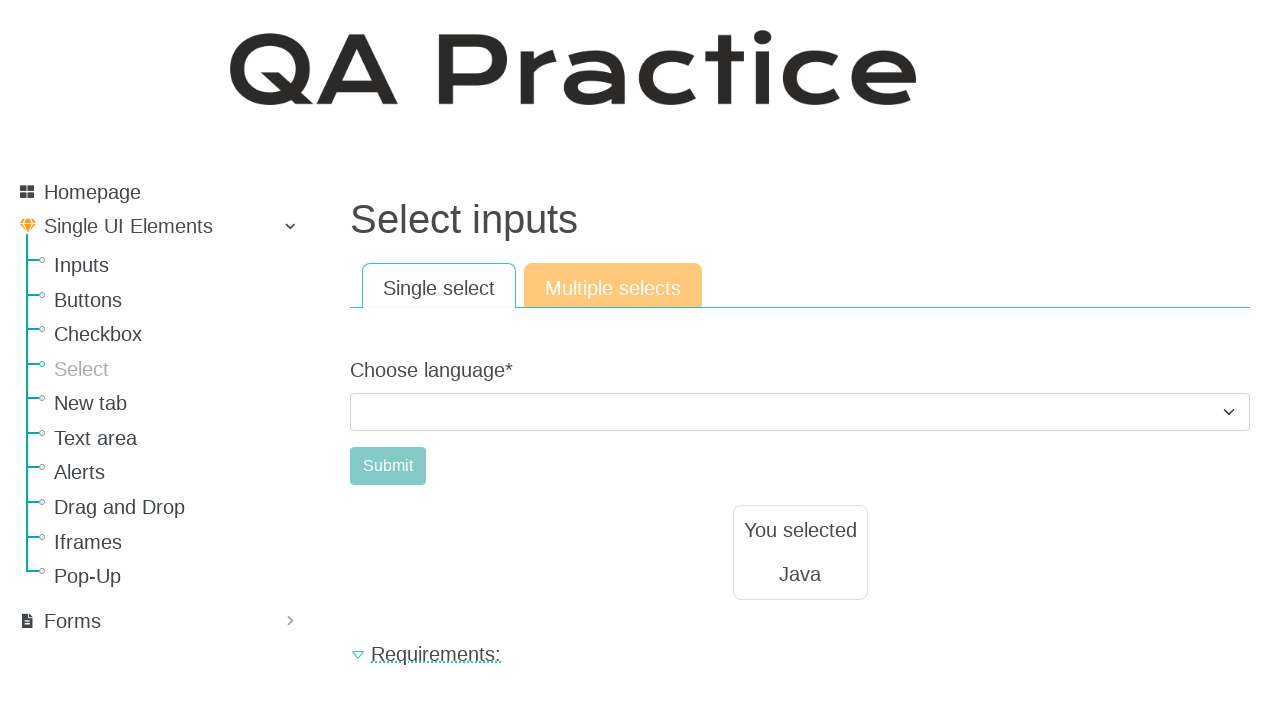